Tests table sorting functionality and pagination by clicking column header to sort, verifying the sort order, and navigating through pages to find a specific item

Starting URL: https://rahulshettyacademy.com/seleniumPractise/#/offers

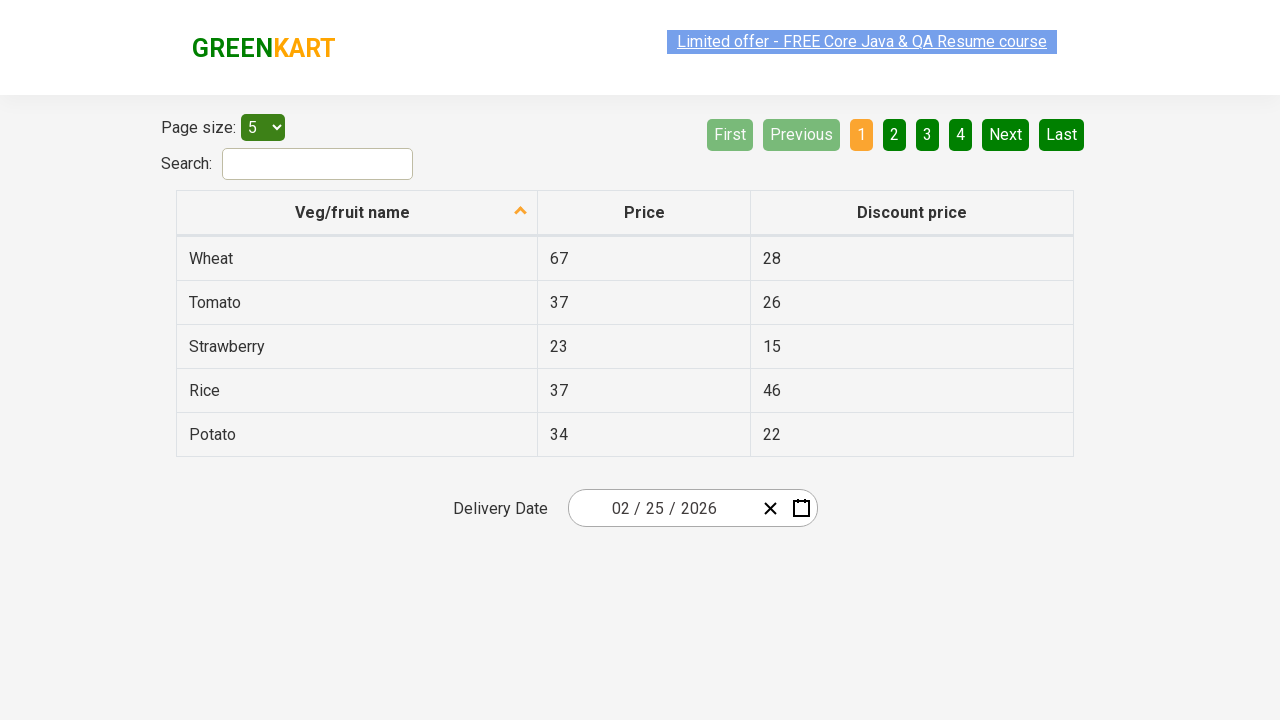

Clicked first column header to sort table at (357, 213) on xpath=//th[@role='columnheader'][1]
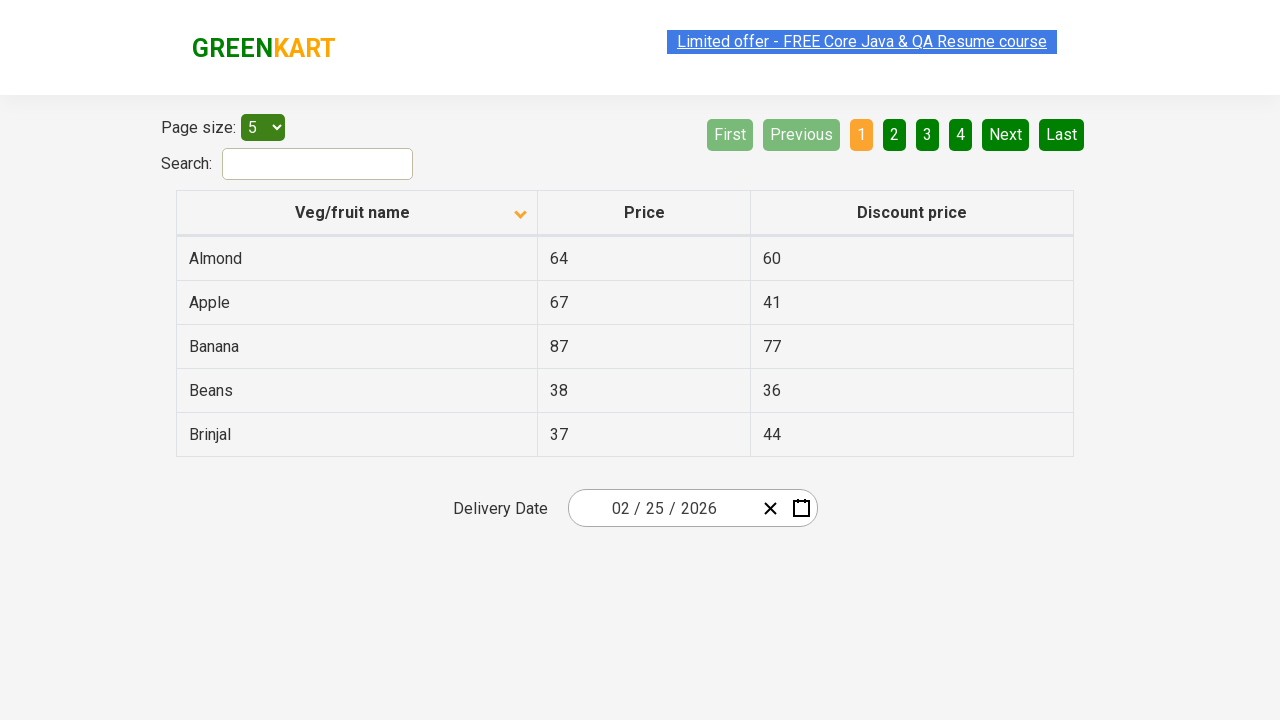

Retrieved all elements from first column
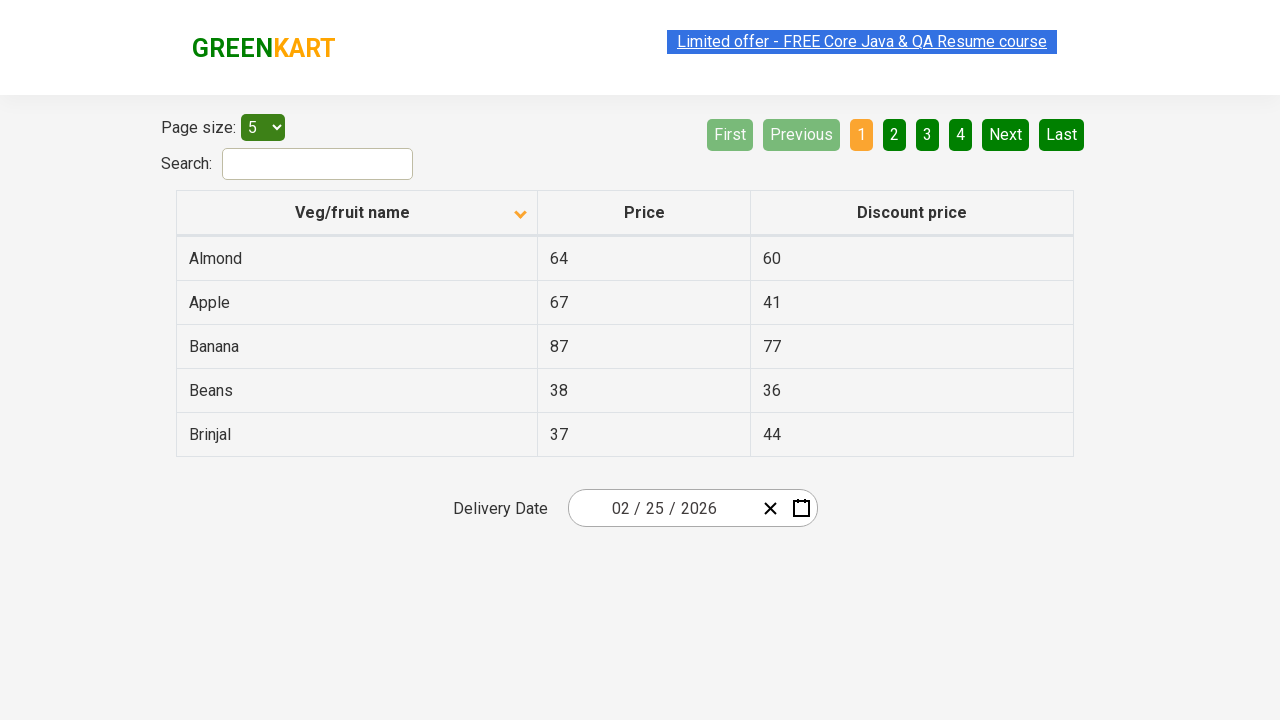

Extracted text content from column elements
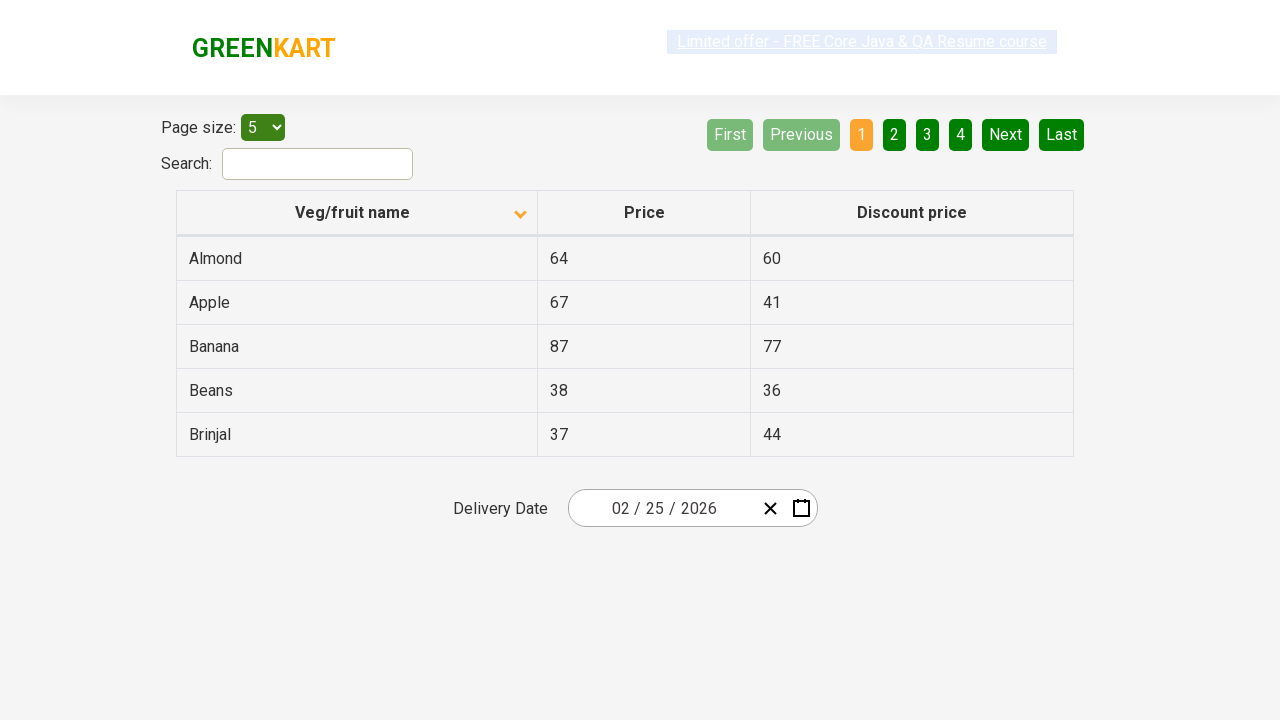

Verified table is sorted in ascending order
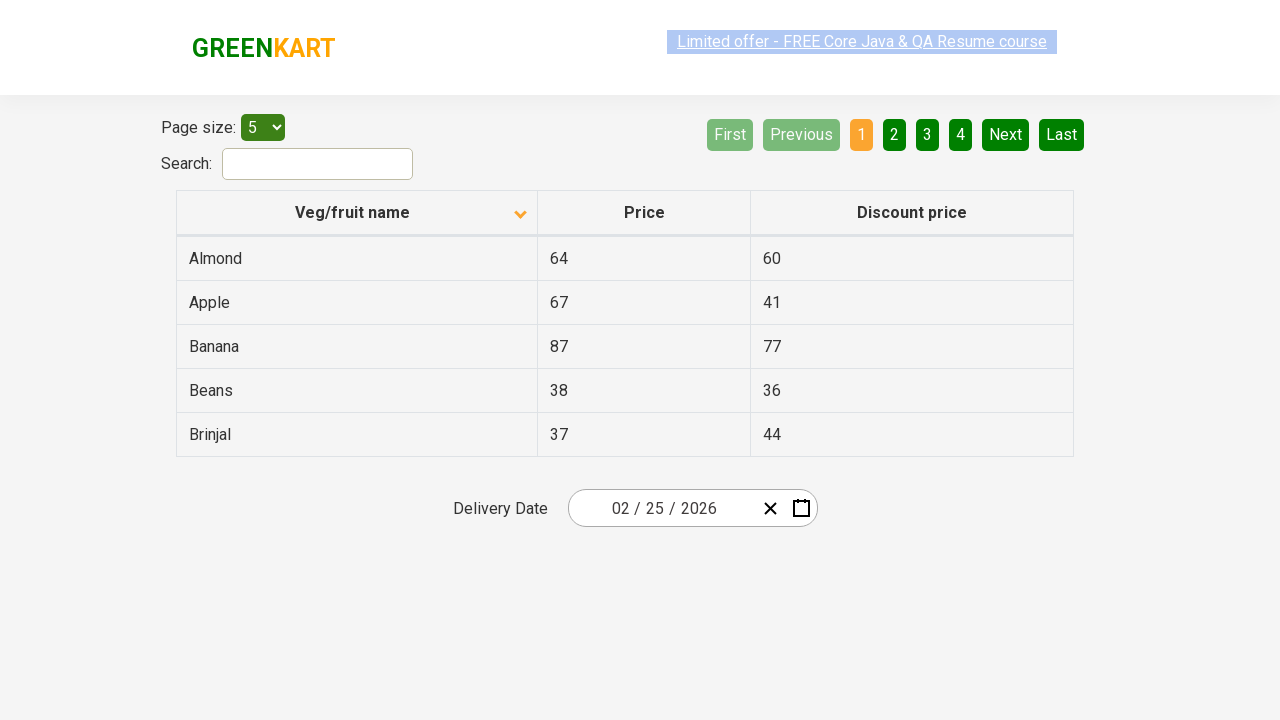

Retrieved elements from current page
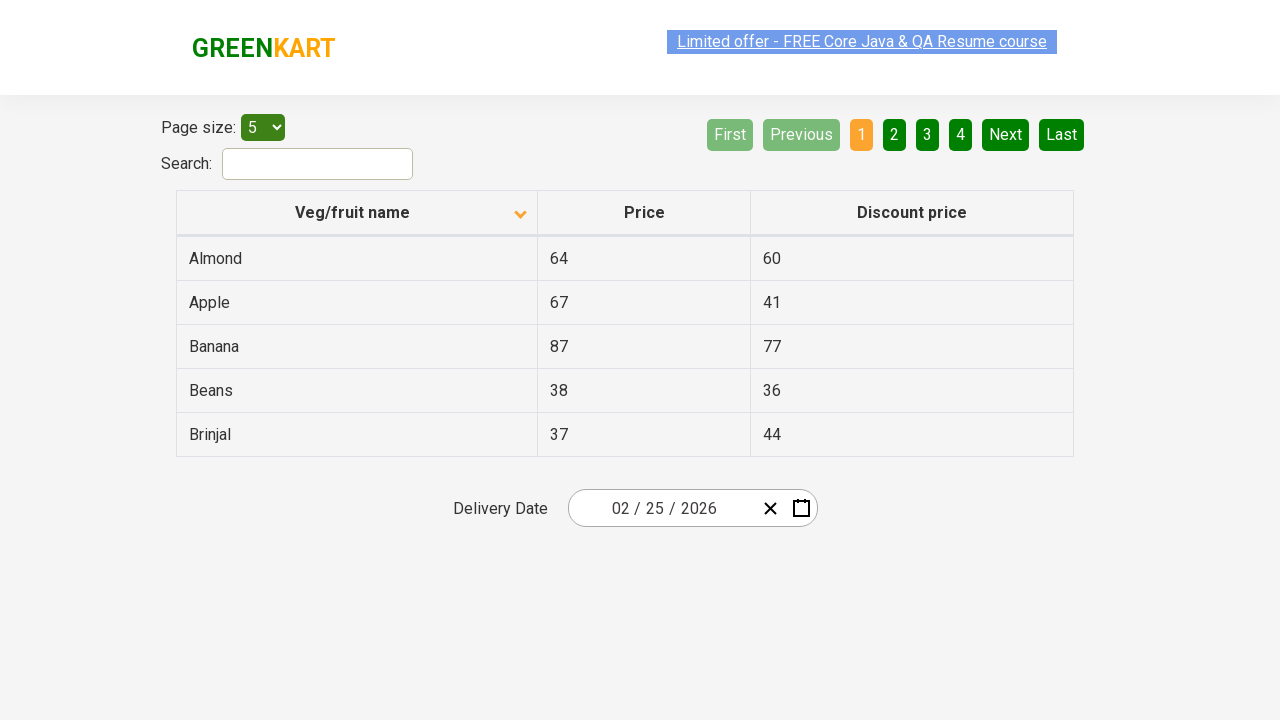

Clicked Next button to navigate to next page at (1006, 134) on xpath=//a[@aria-label='Next']
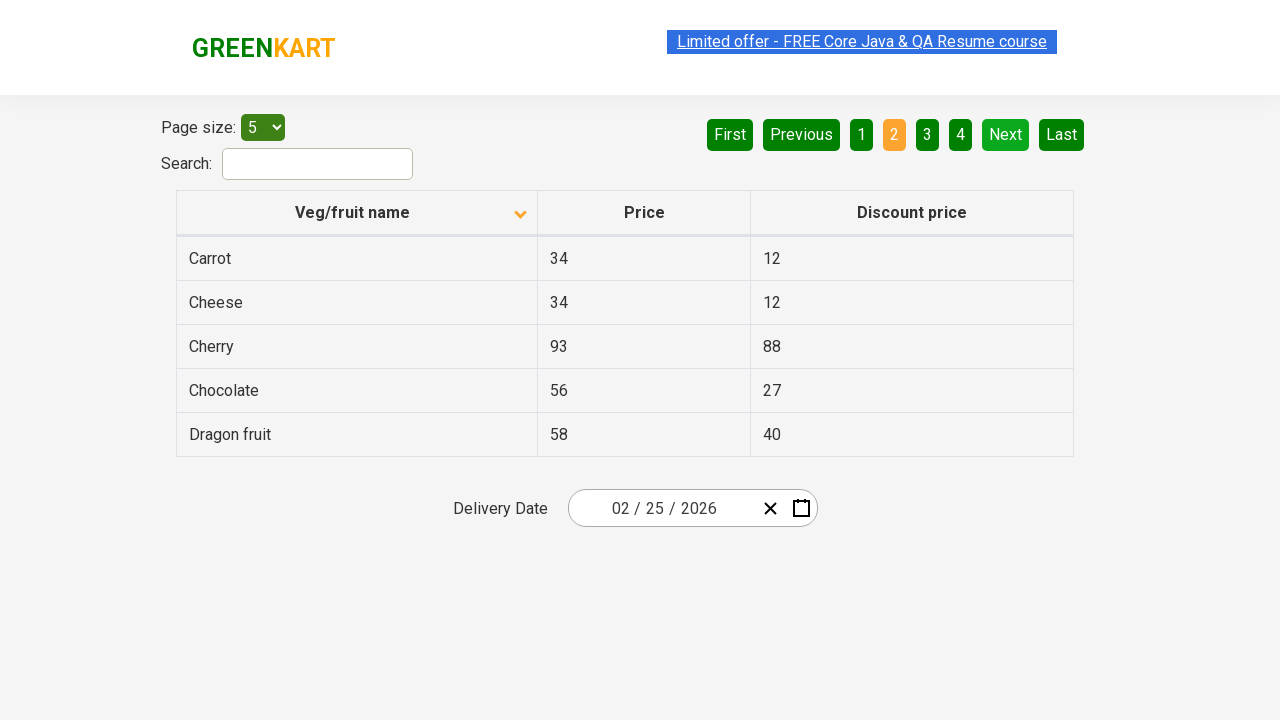

Waited for next page to load
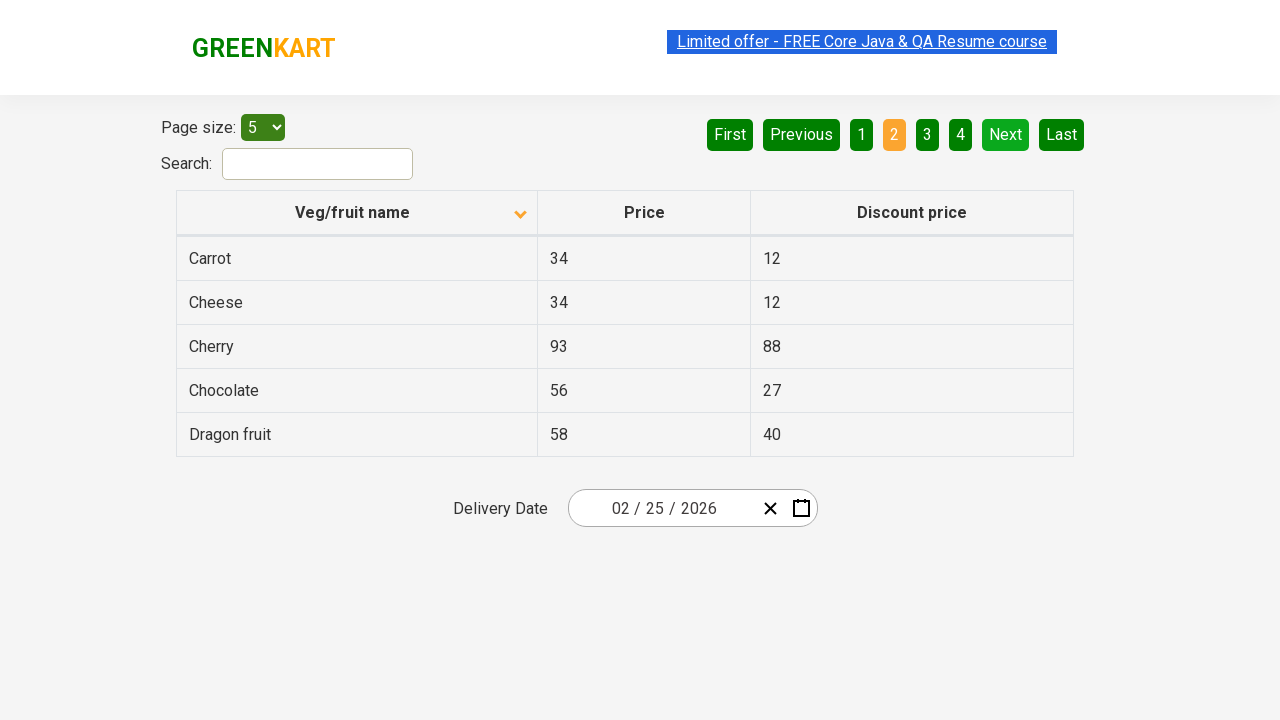

Retrieved elements from current page
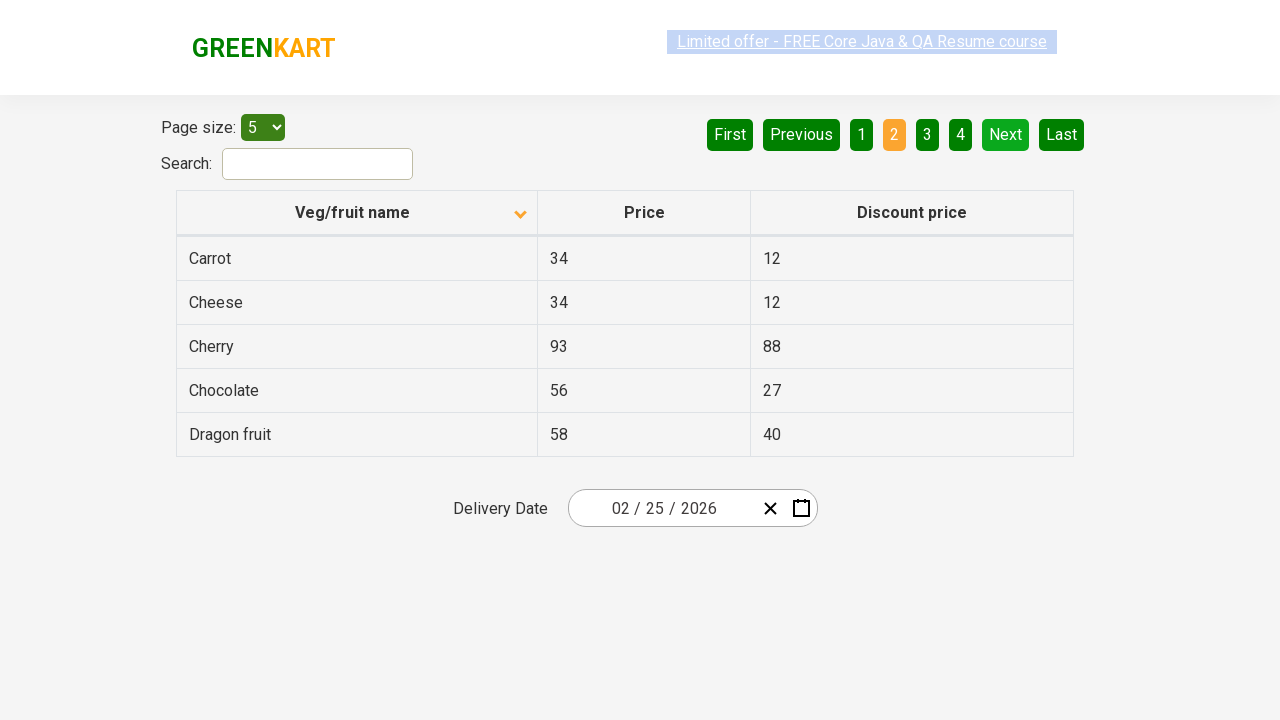

Clicked Next button to navigate to next page at (1006, 134) on xpath=//a[@aria-label='Next']
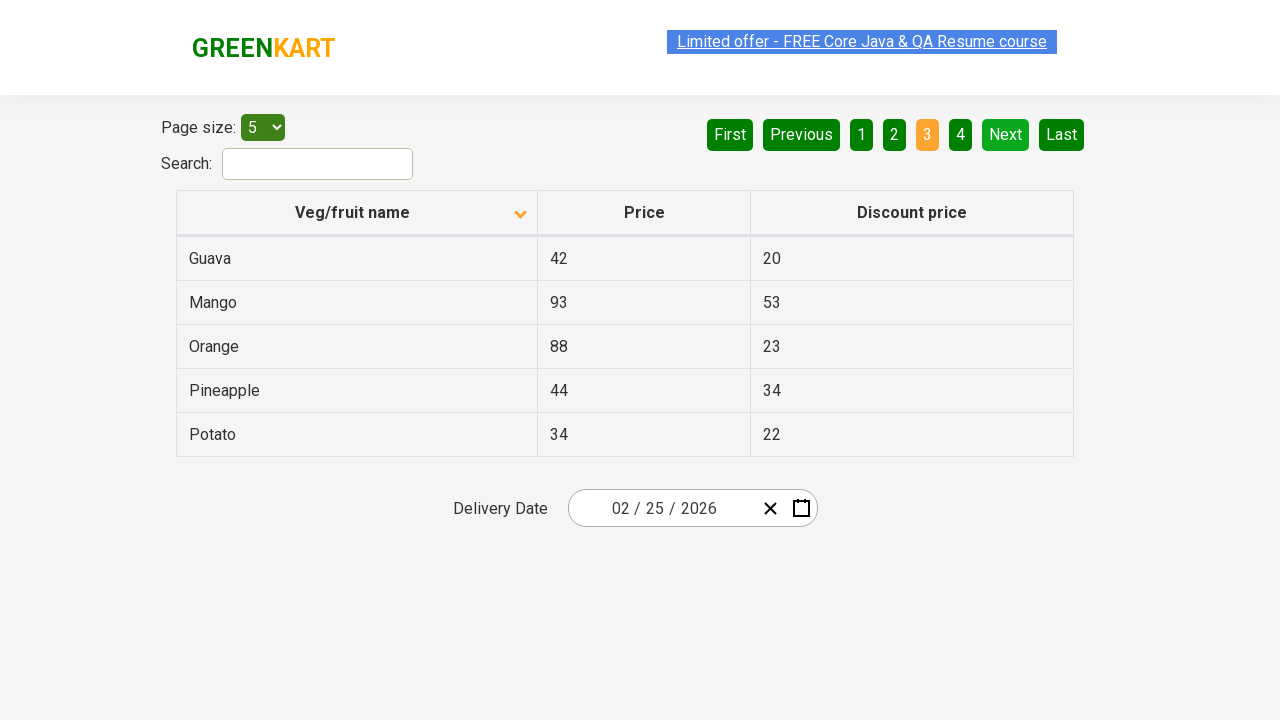

Waited for next page to load
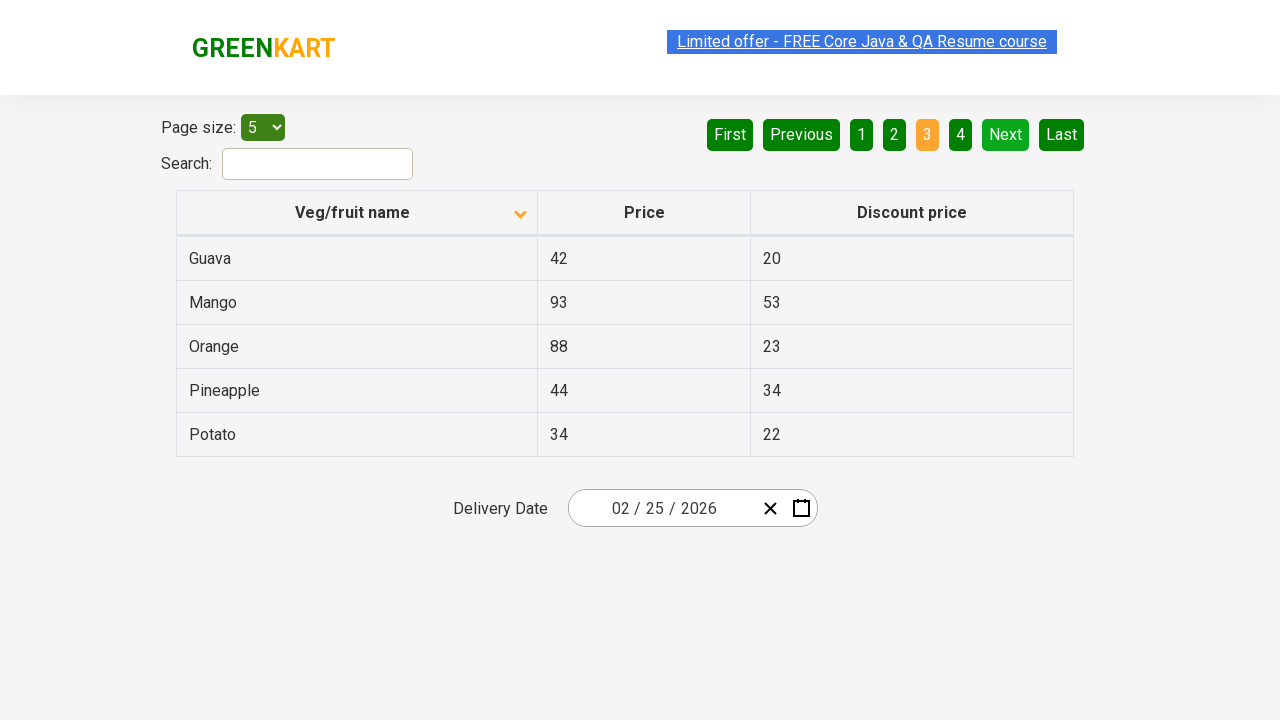

Retrieved elements from current page
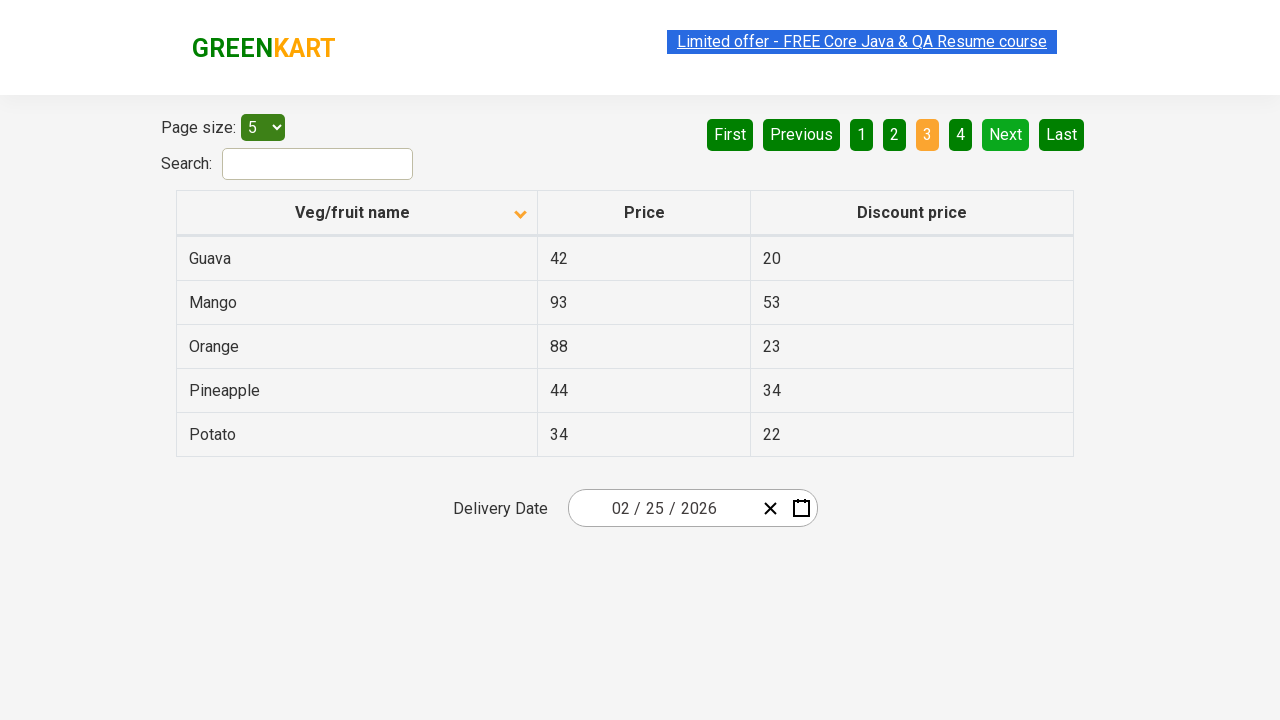

Clicked Next button to navigate to next page at (1006, 134) on xpath=//a[@aria-label='Next']
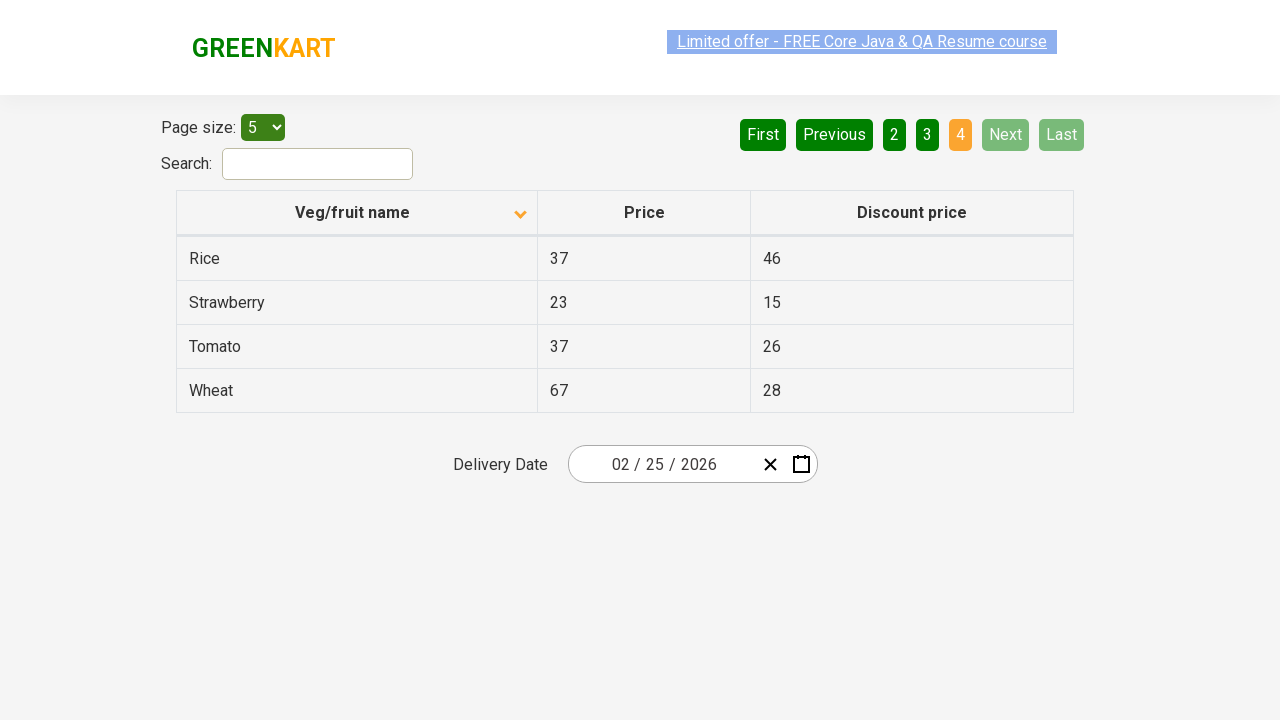

Waited for next page to load
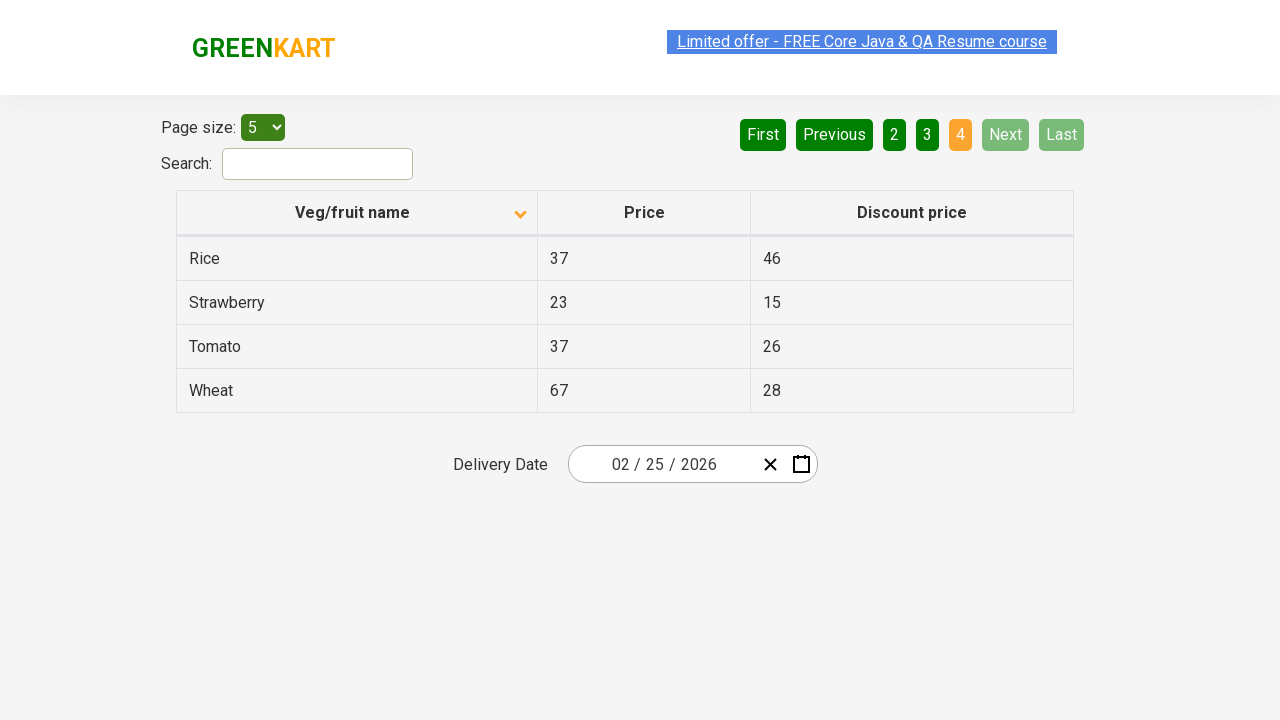

Retrieved elements from current page
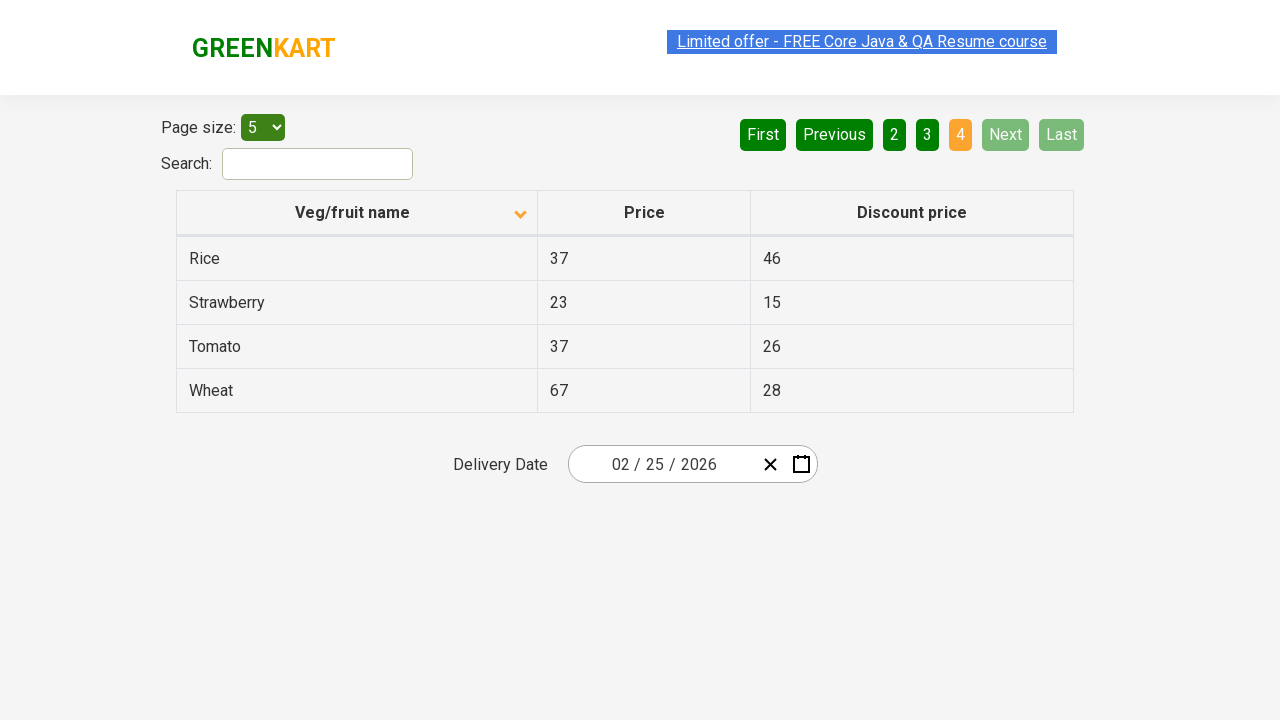

Found Rice item with price: 37
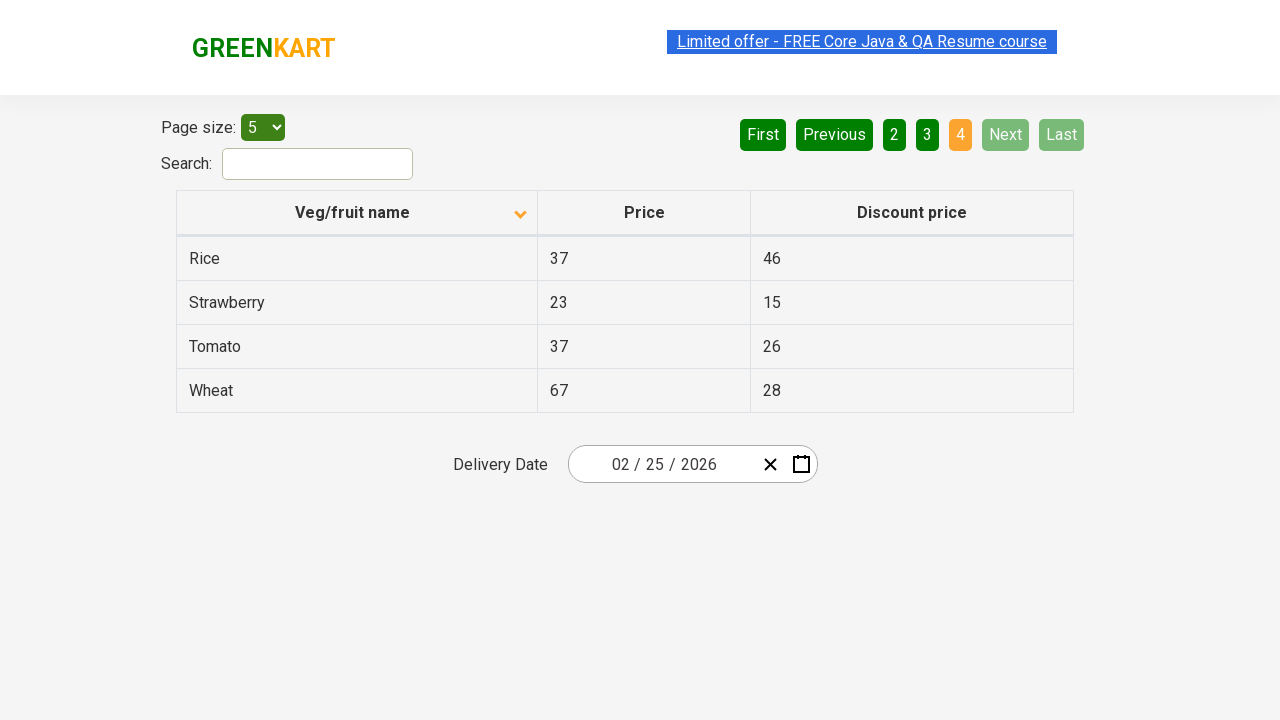

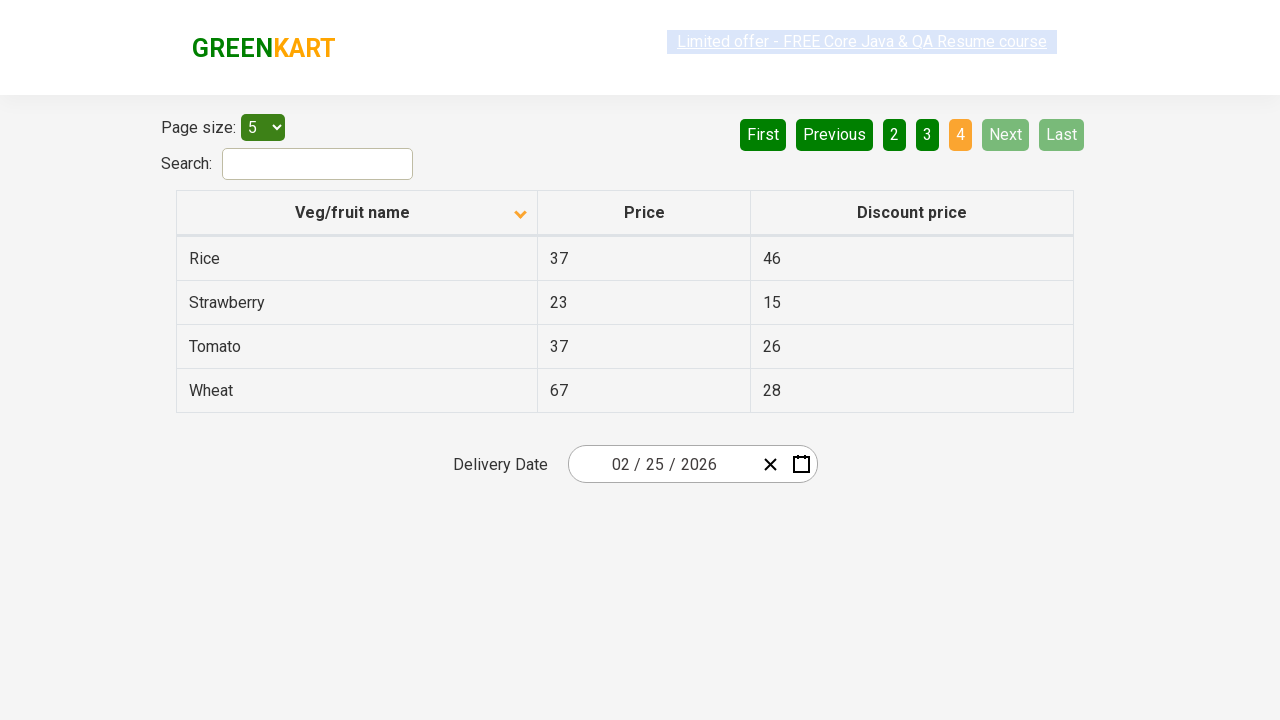